Tests the DemoQA homepage by clicking on the Interactions tile and verifying that the Sortable option is visible in the sidebar menu.

Starting URL: https://demoqa.com

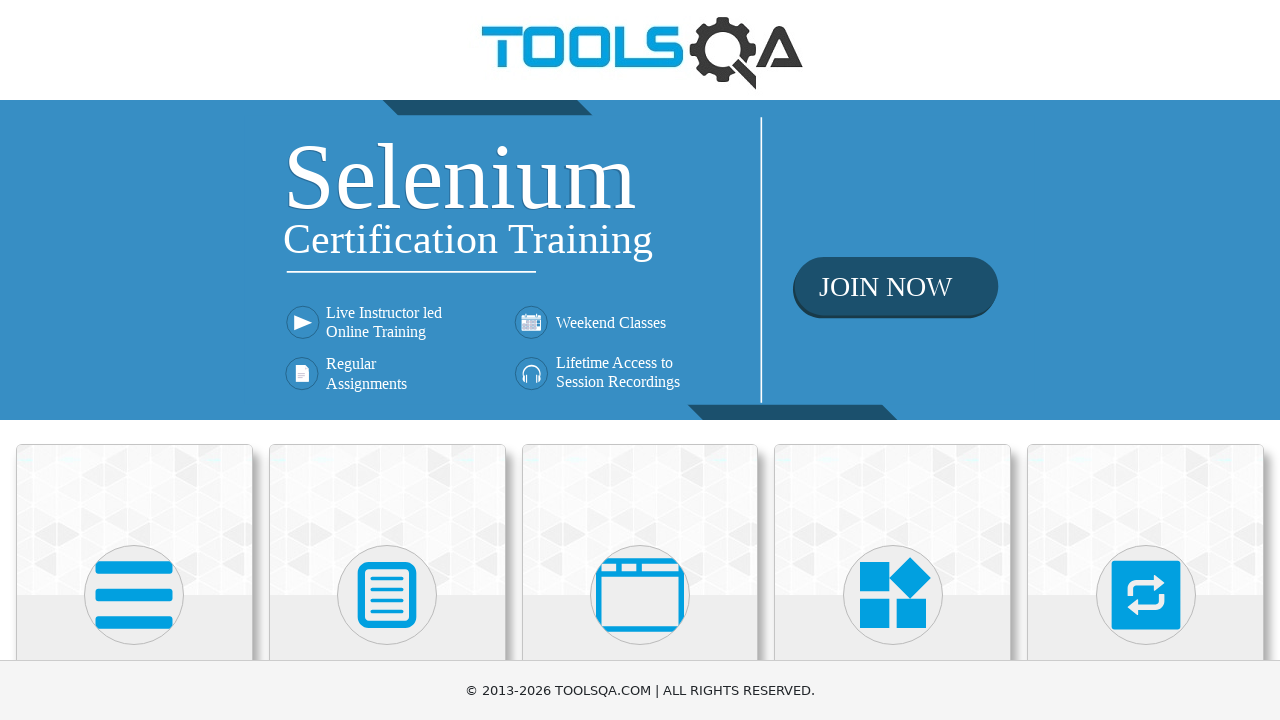

DemoQA homepage fully loaded (networkidle state reached)
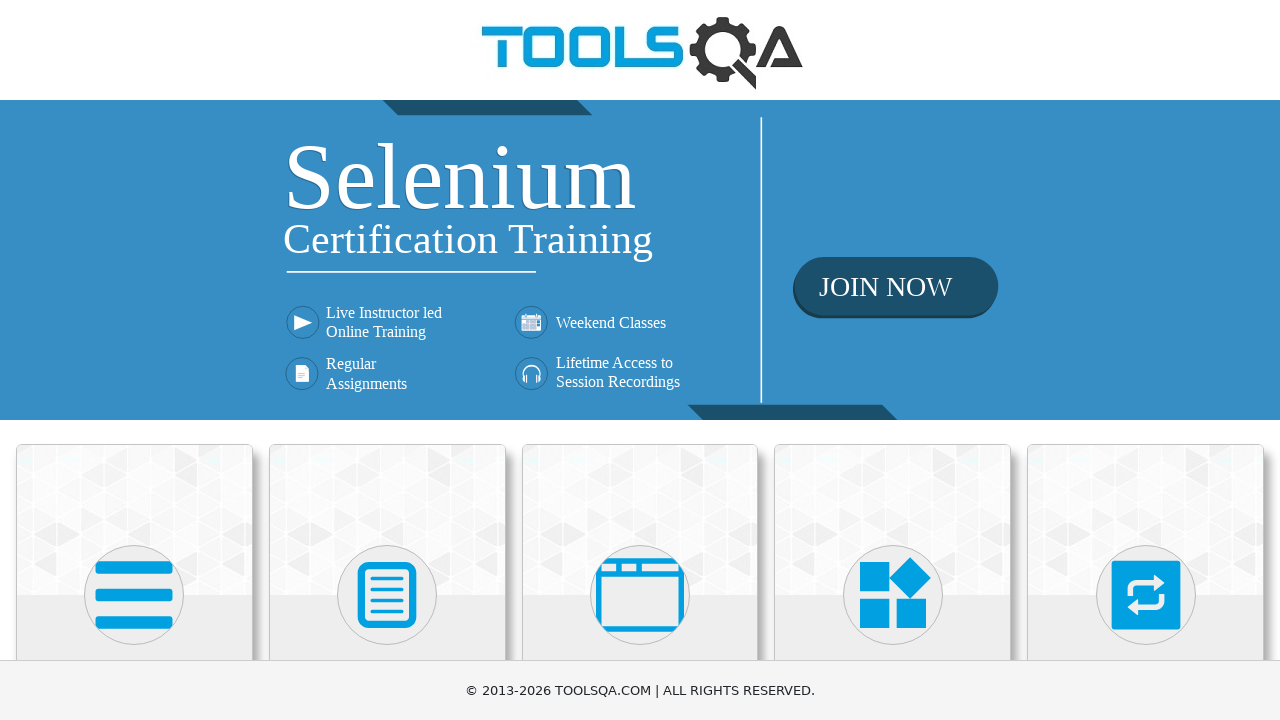

Clicked on the Interactions tile at (1146, 360) on xpath=//h5[contains(text(),'Interactions')]
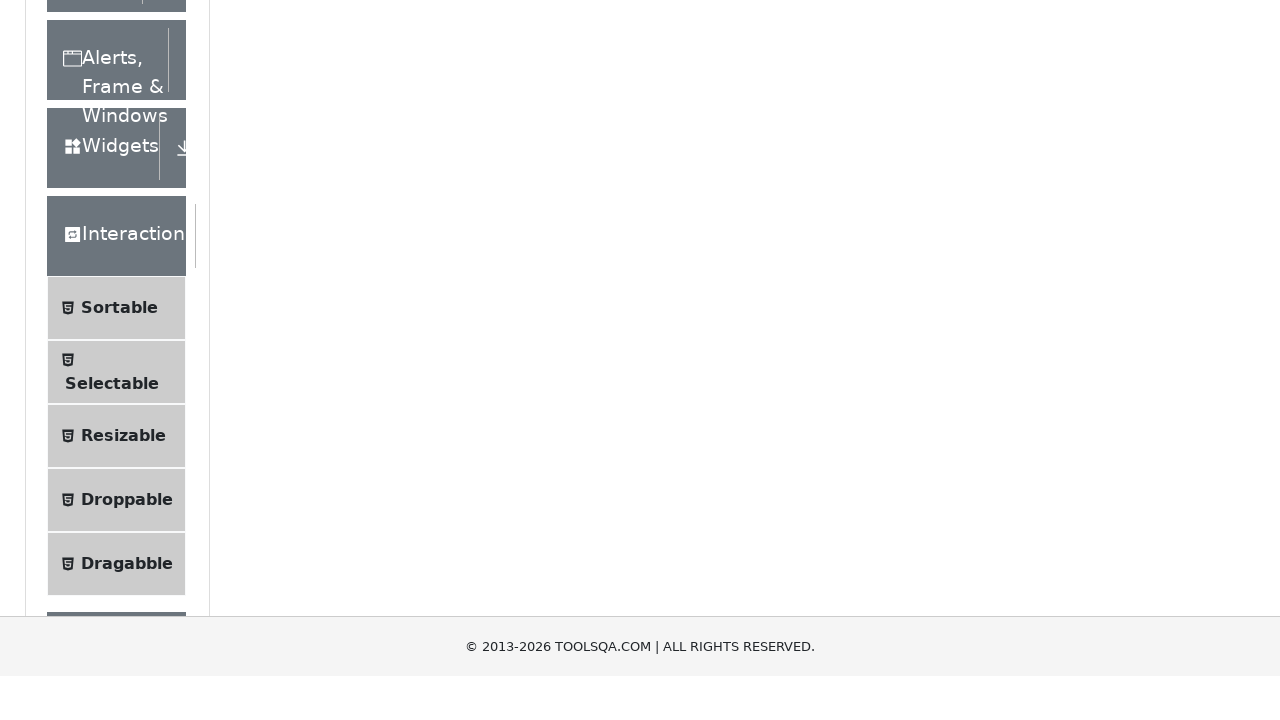

Sortable option appeared in sidebar menu
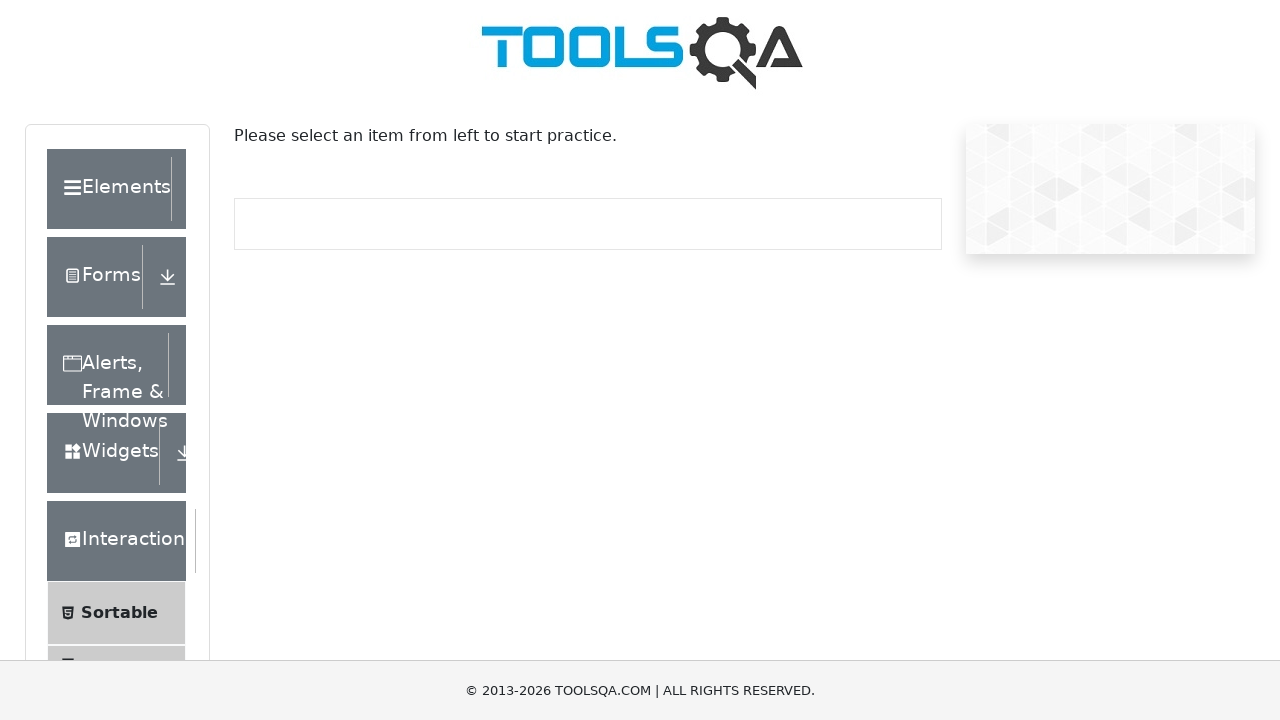

Verified that Sortable option text content matches expected value
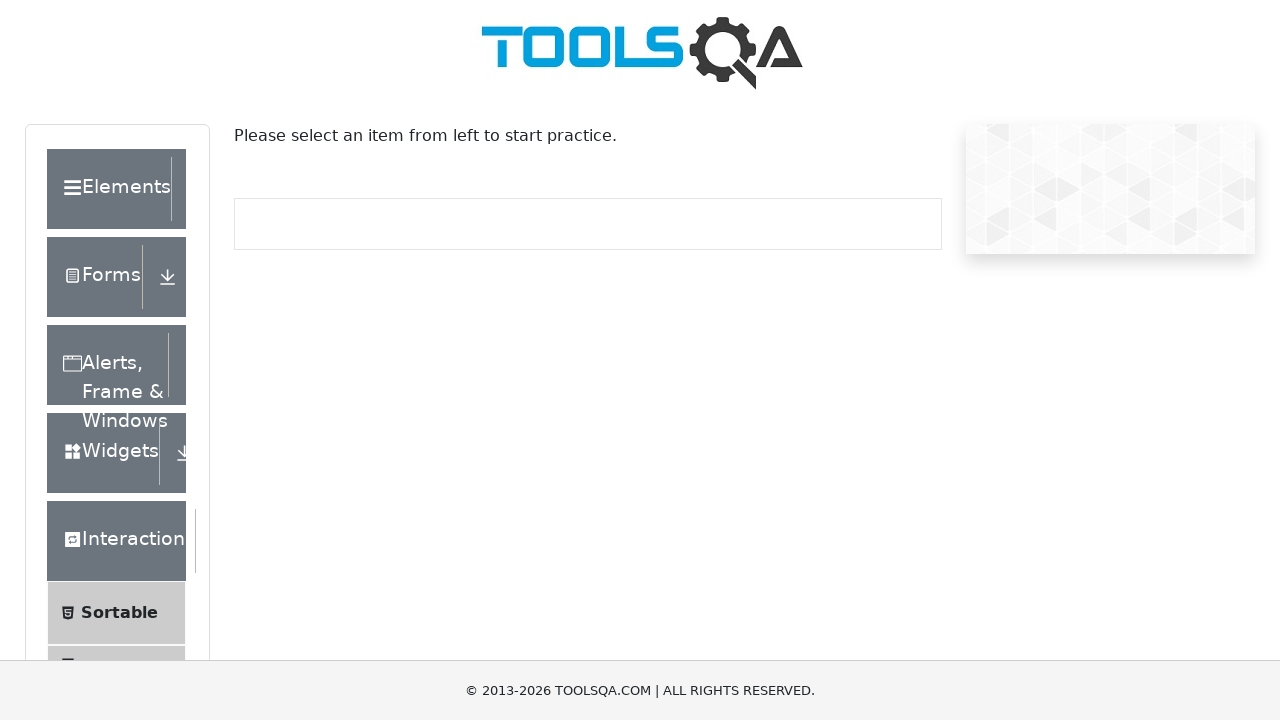

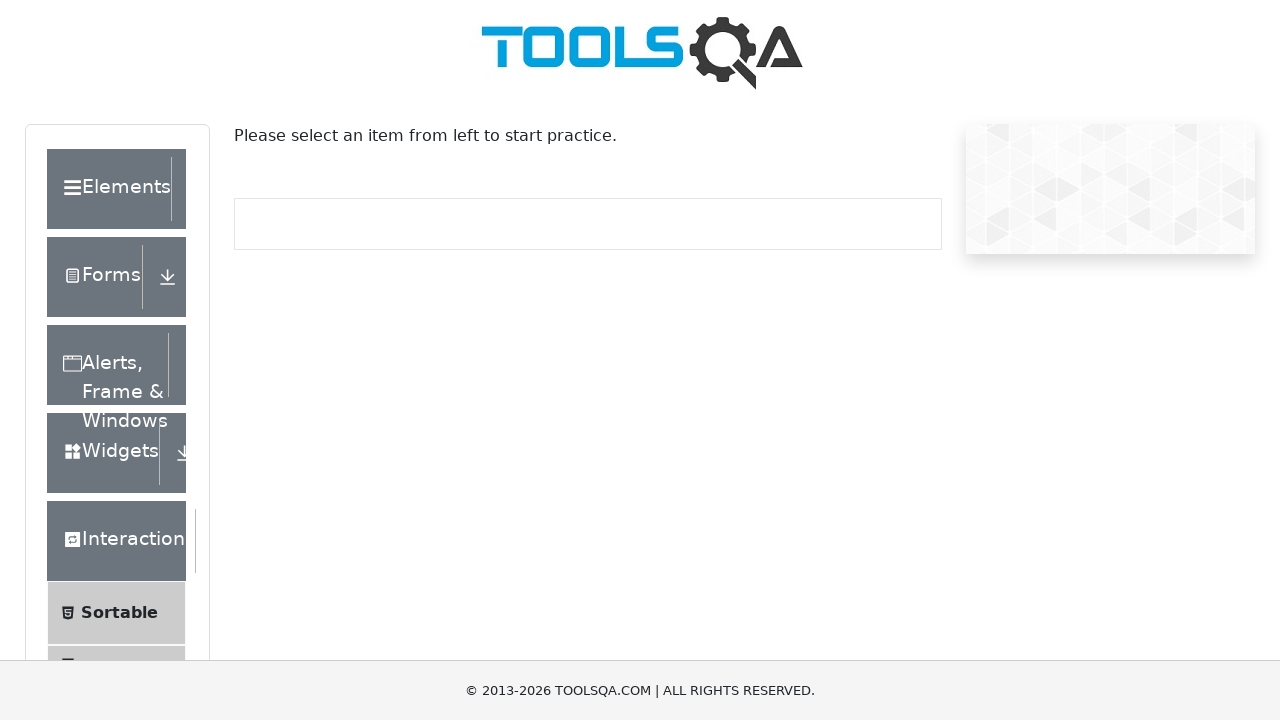